Navigates to YouTube homepage and waits for the page to fully load

Starting URL: https://www.youtube.com/

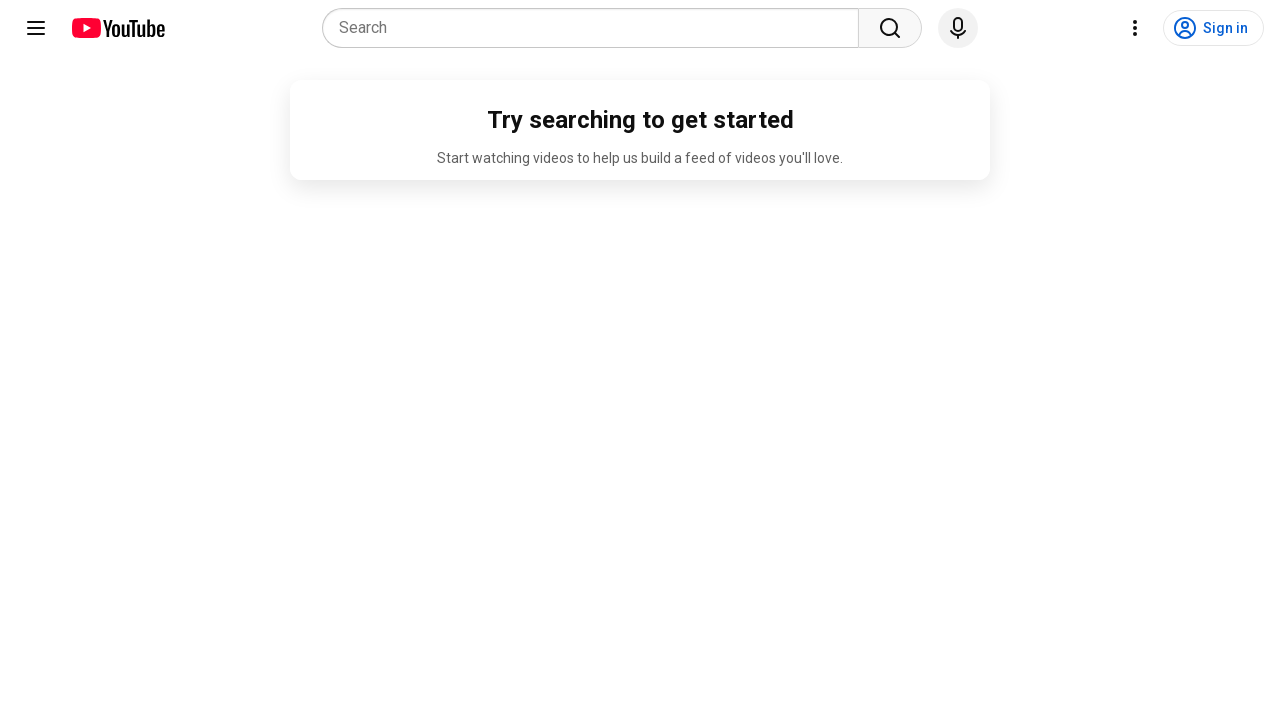

Navigated to YouTube homepage
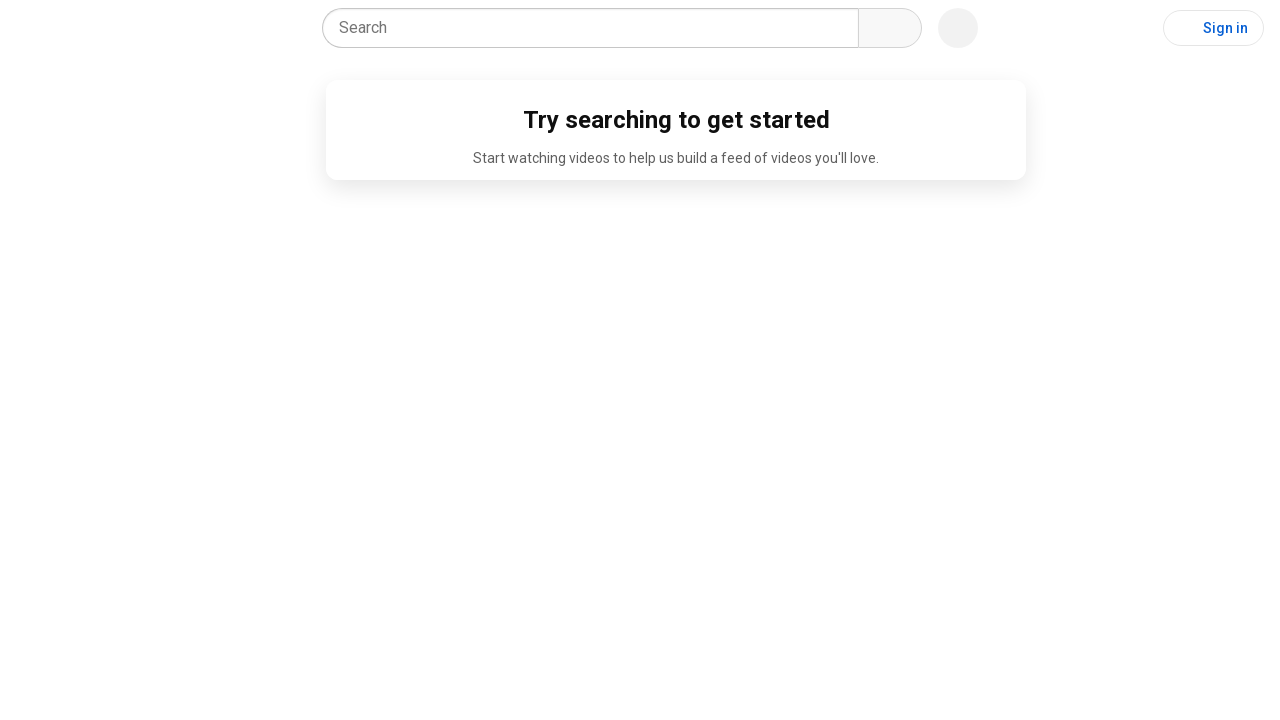

Waited for page to reach networkidle state
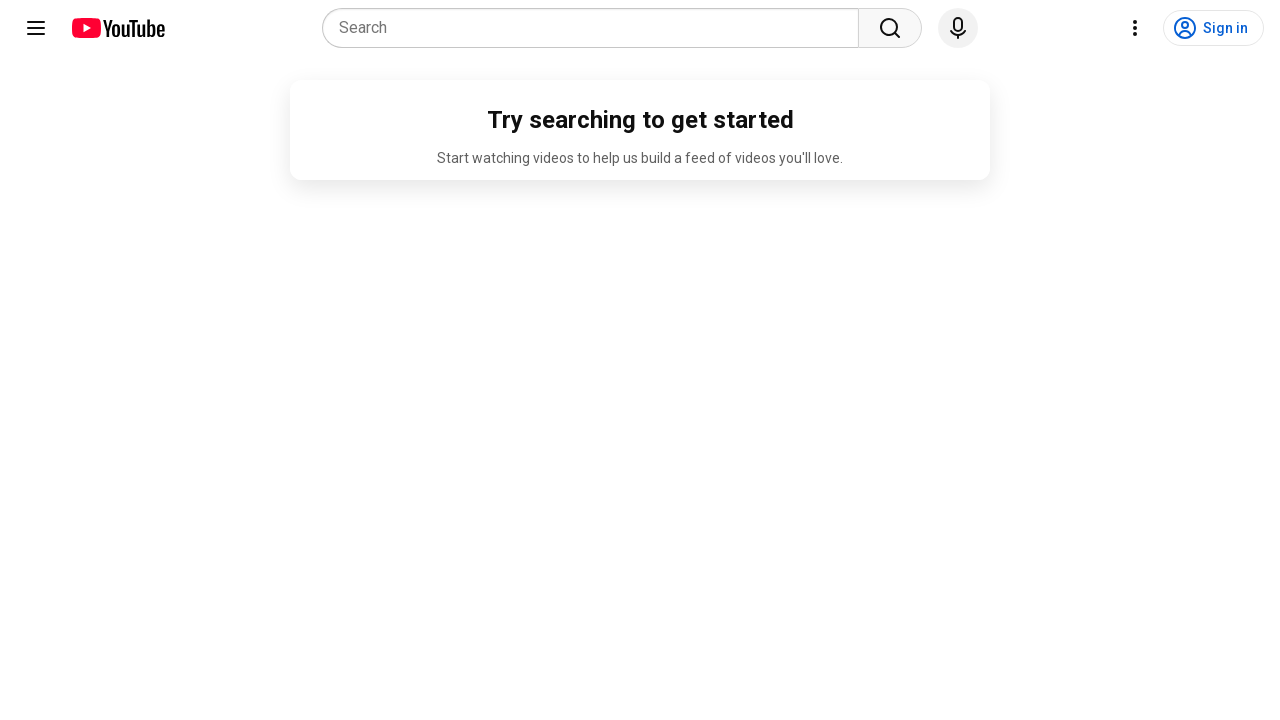

Main content element ytd-app is visible and page fully loaded
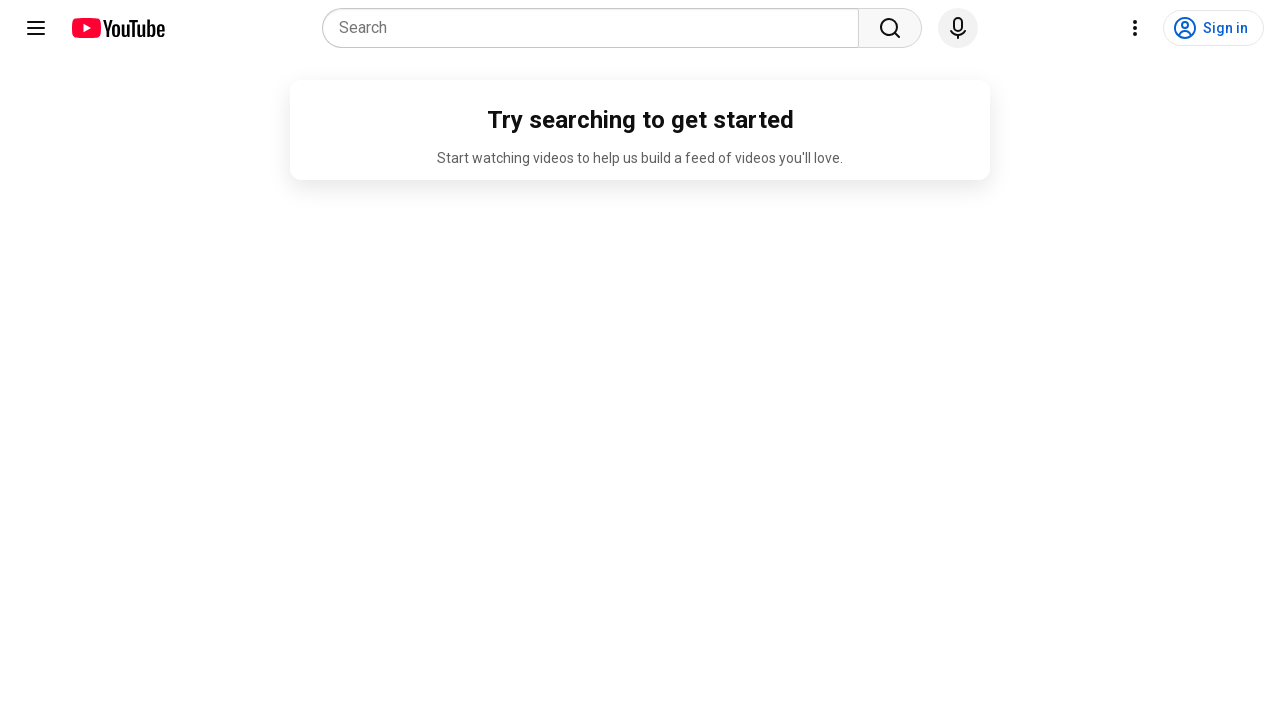

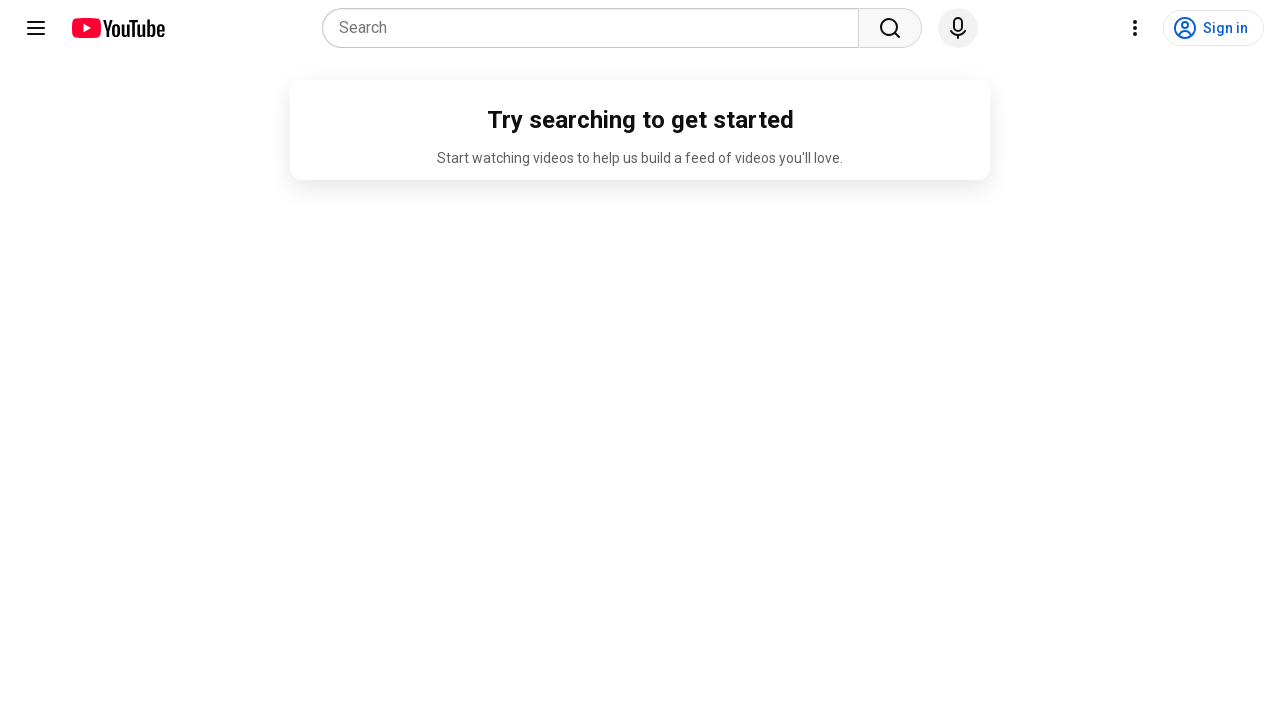